A more resilient approach to working with multiple windows - stores the original window handle before clicking, then identifies the new window by comparing handles.

Starting URL: http://the-internet.herokuapp.com/windows

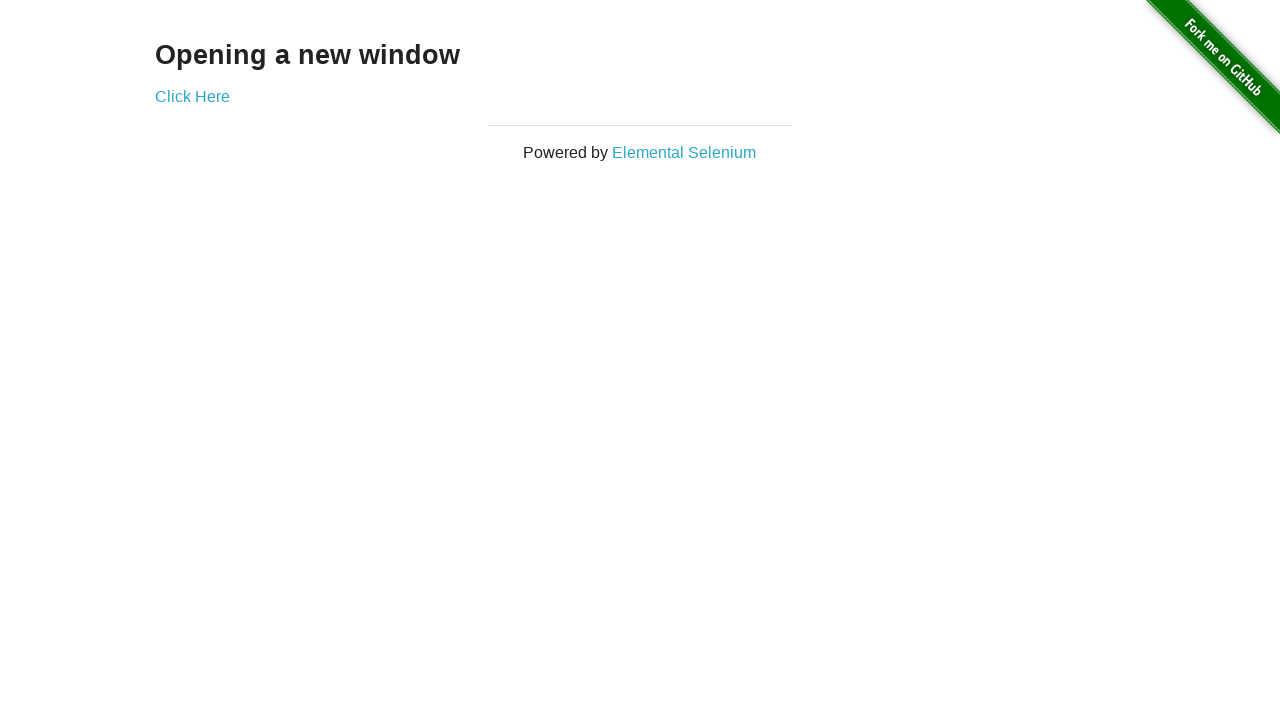

Stored reference to original page
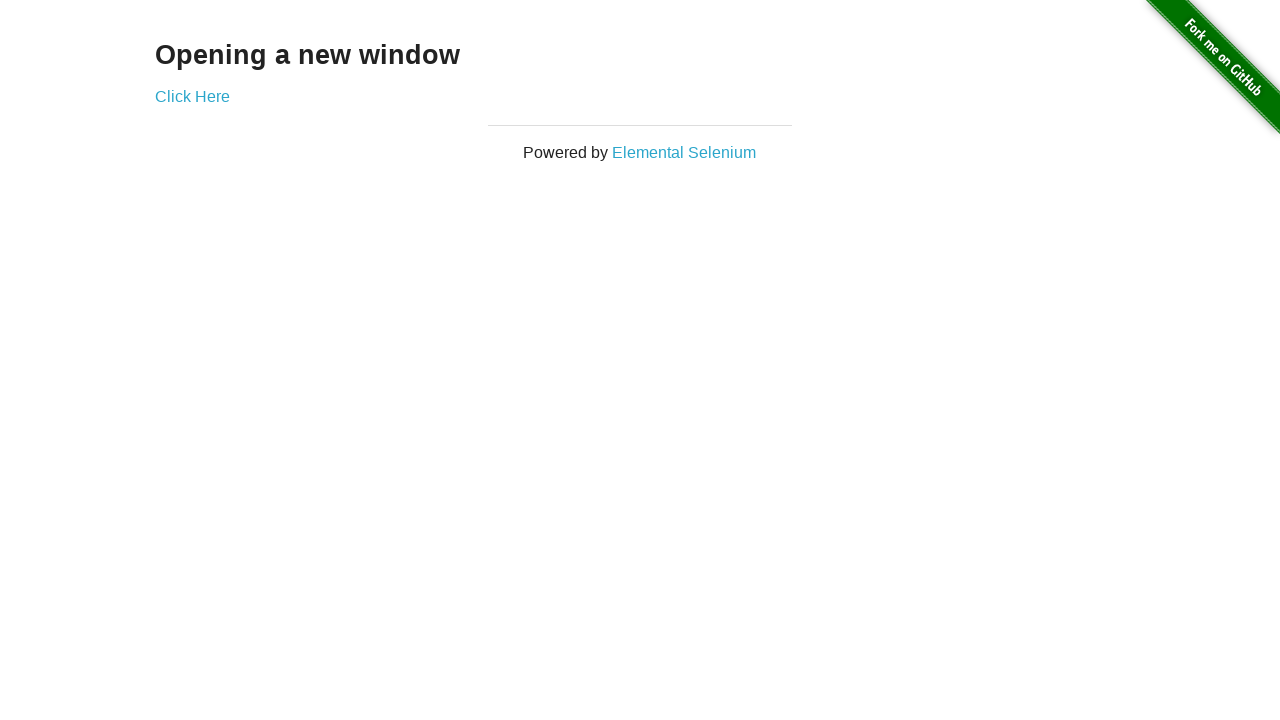

Clicked link to open new window at (192, 96) on .example a
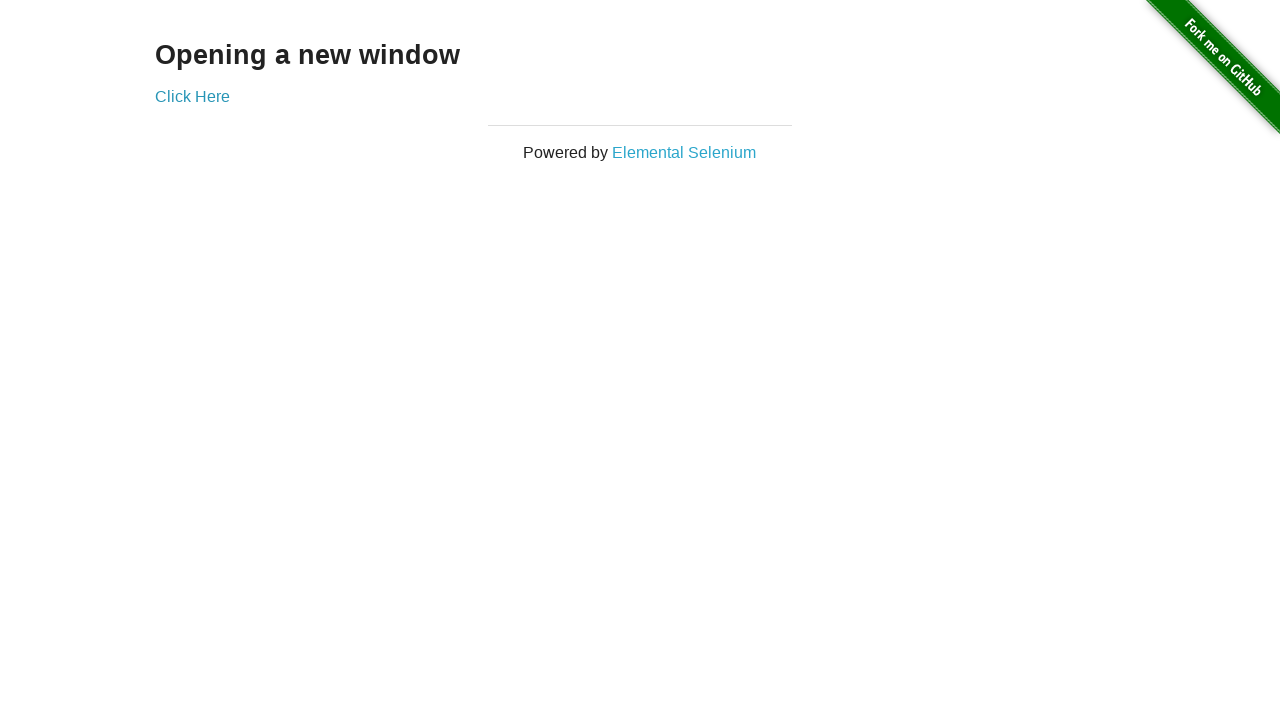

Captured new page handle from context
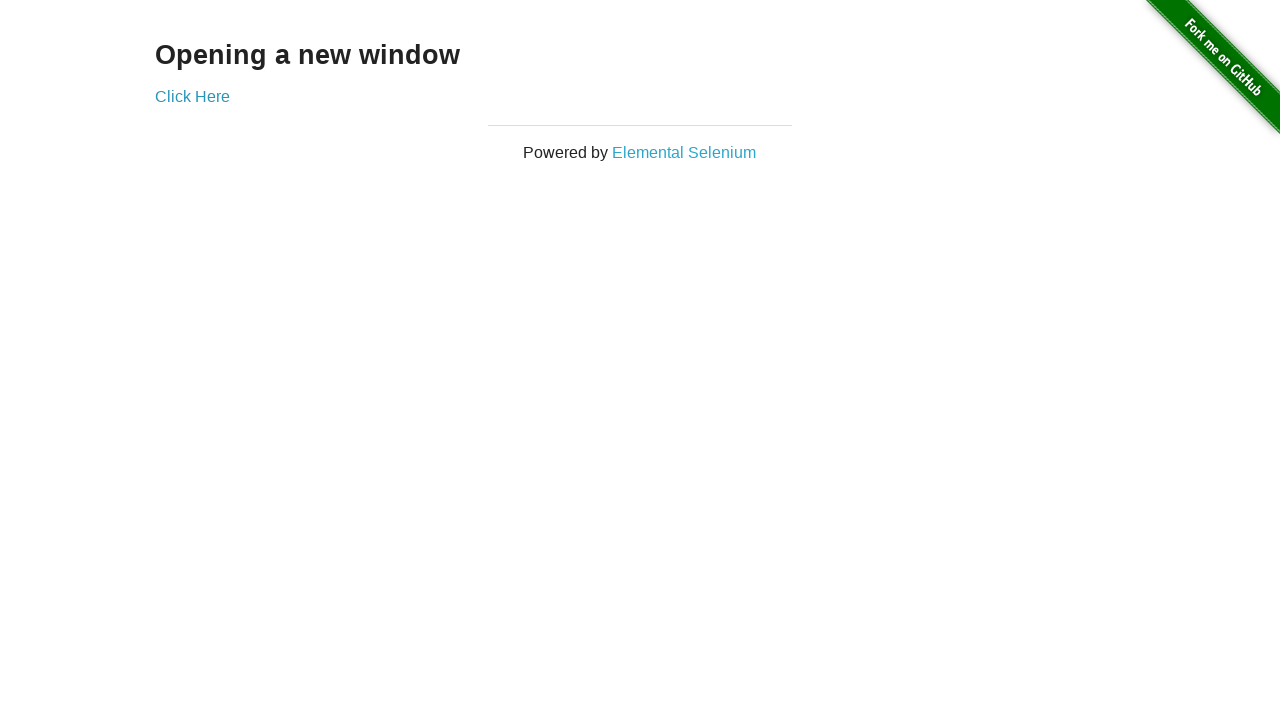

New page loaded successfully
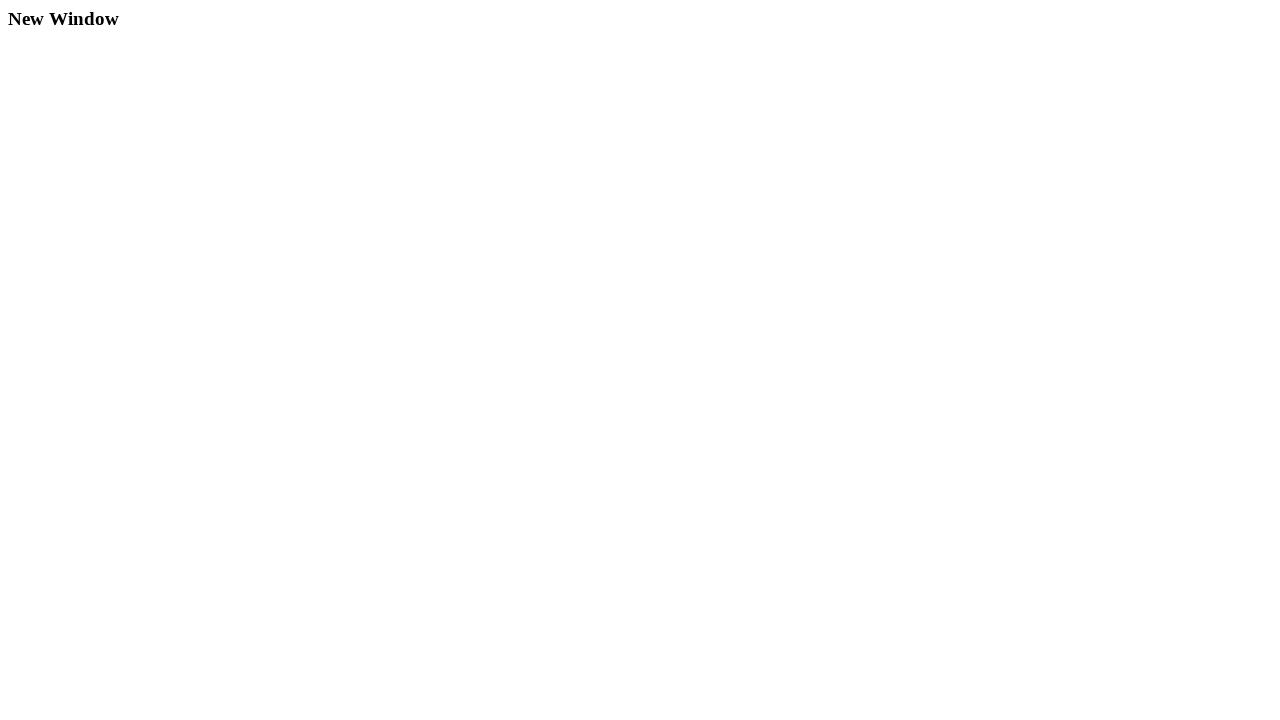

Brought original page to front
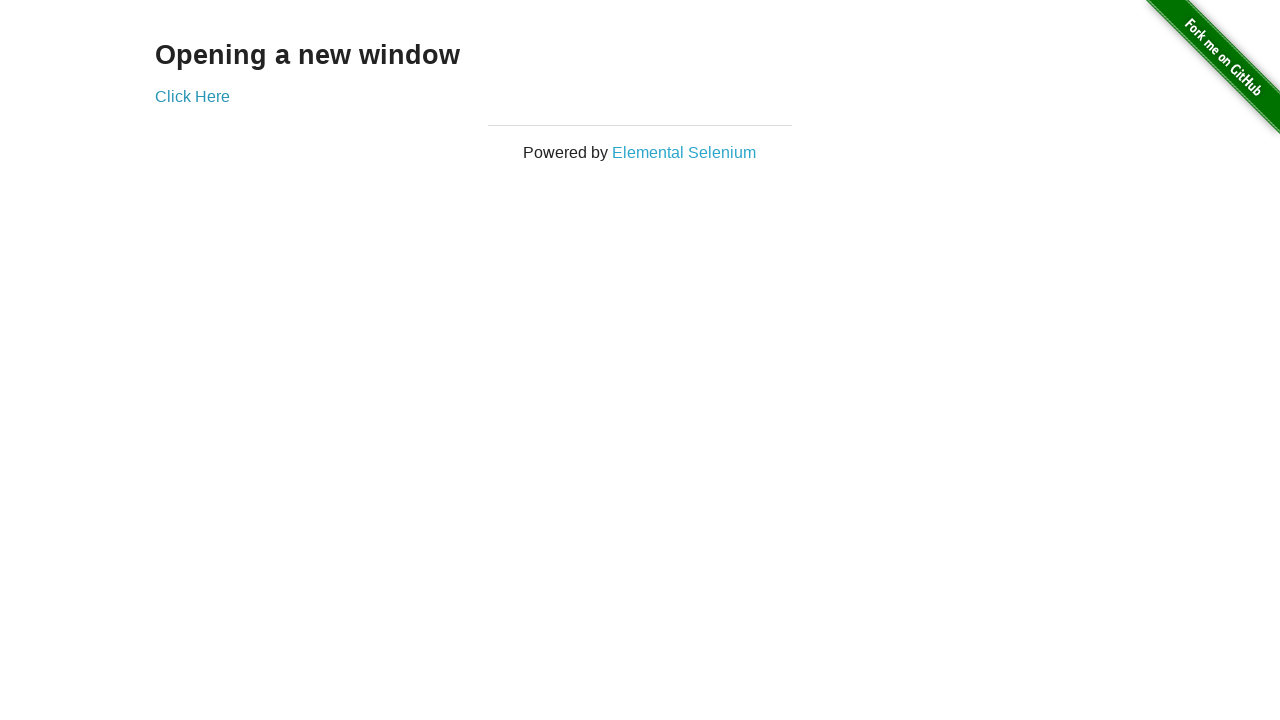

Verified original page title is not 'New Window'
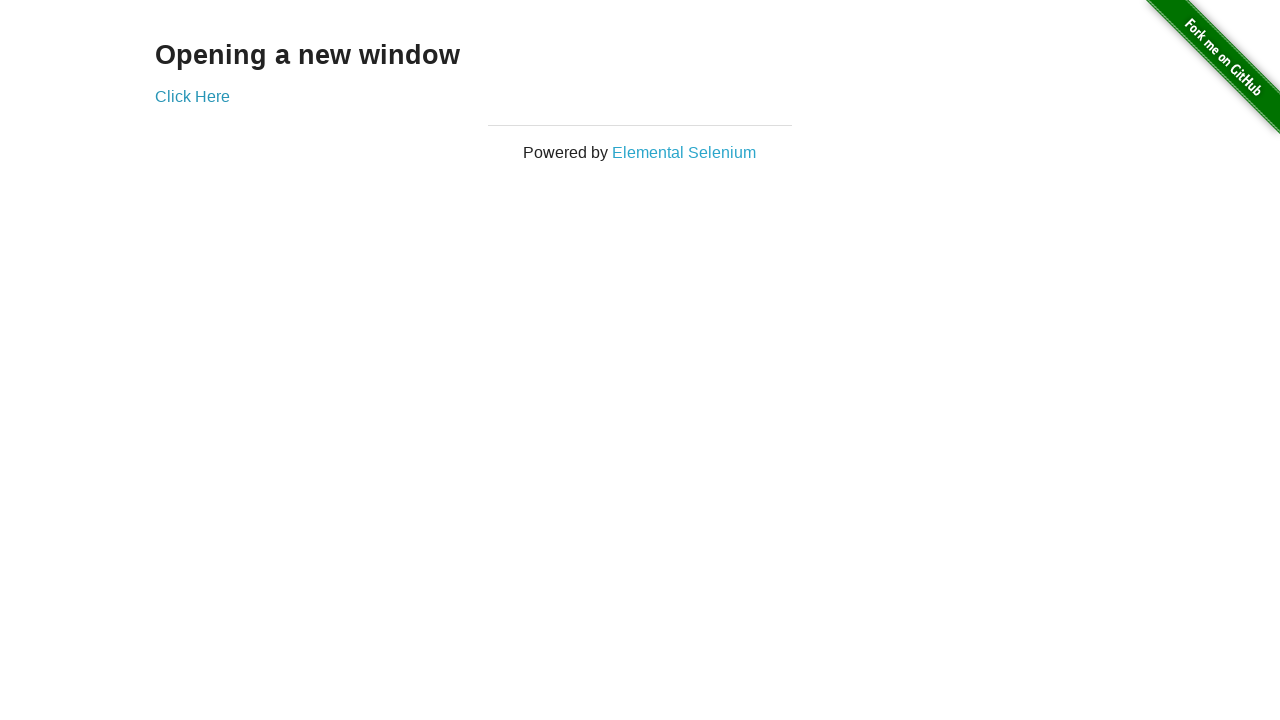

Brought new page to front
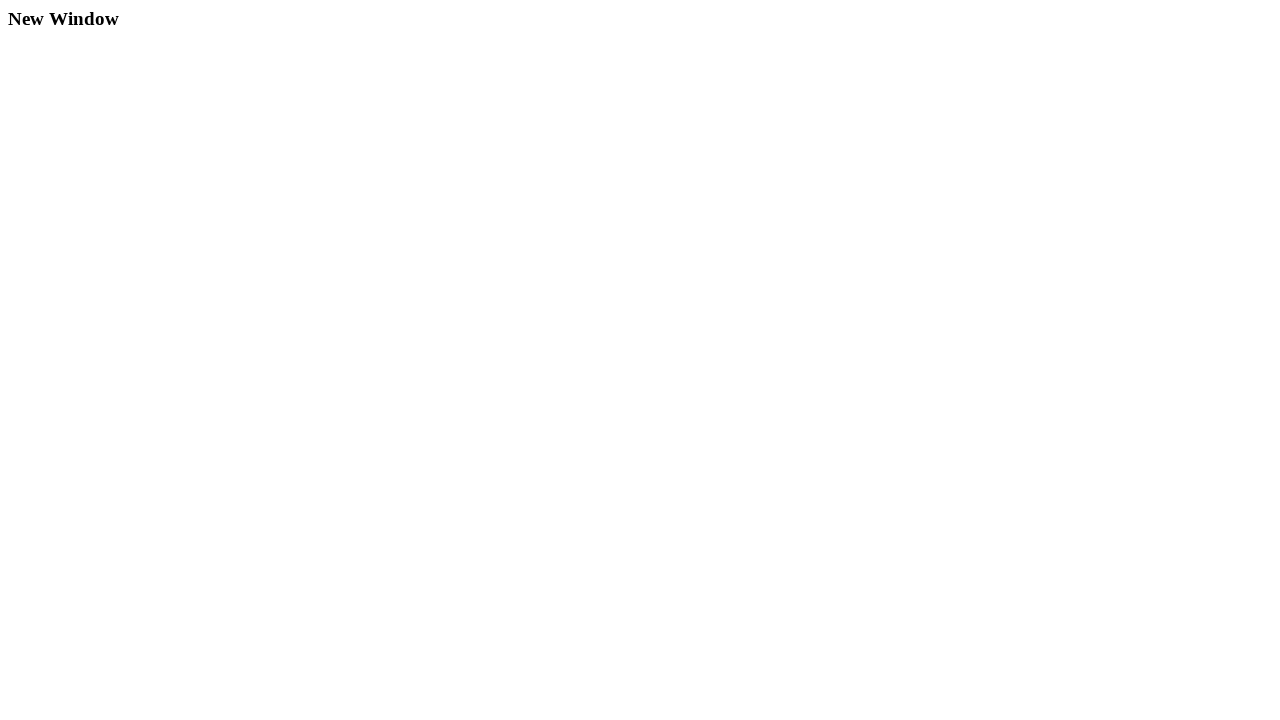

Verified new page title is 'New Window'
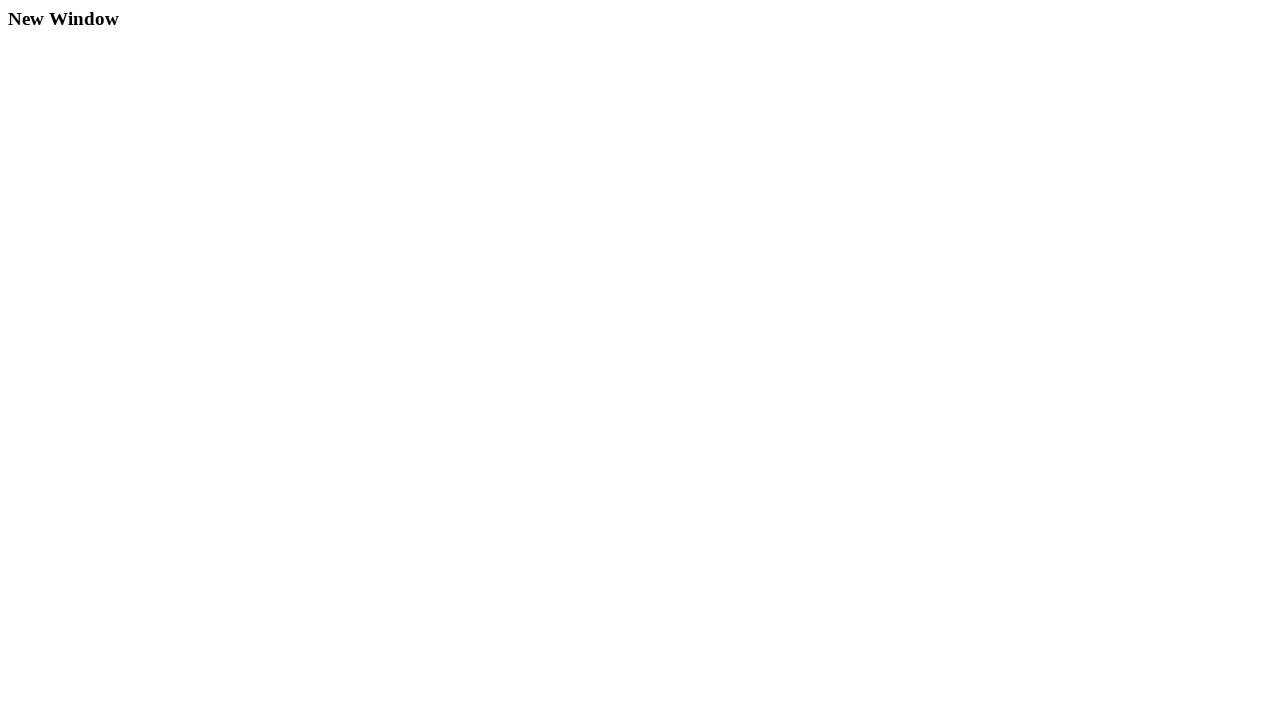

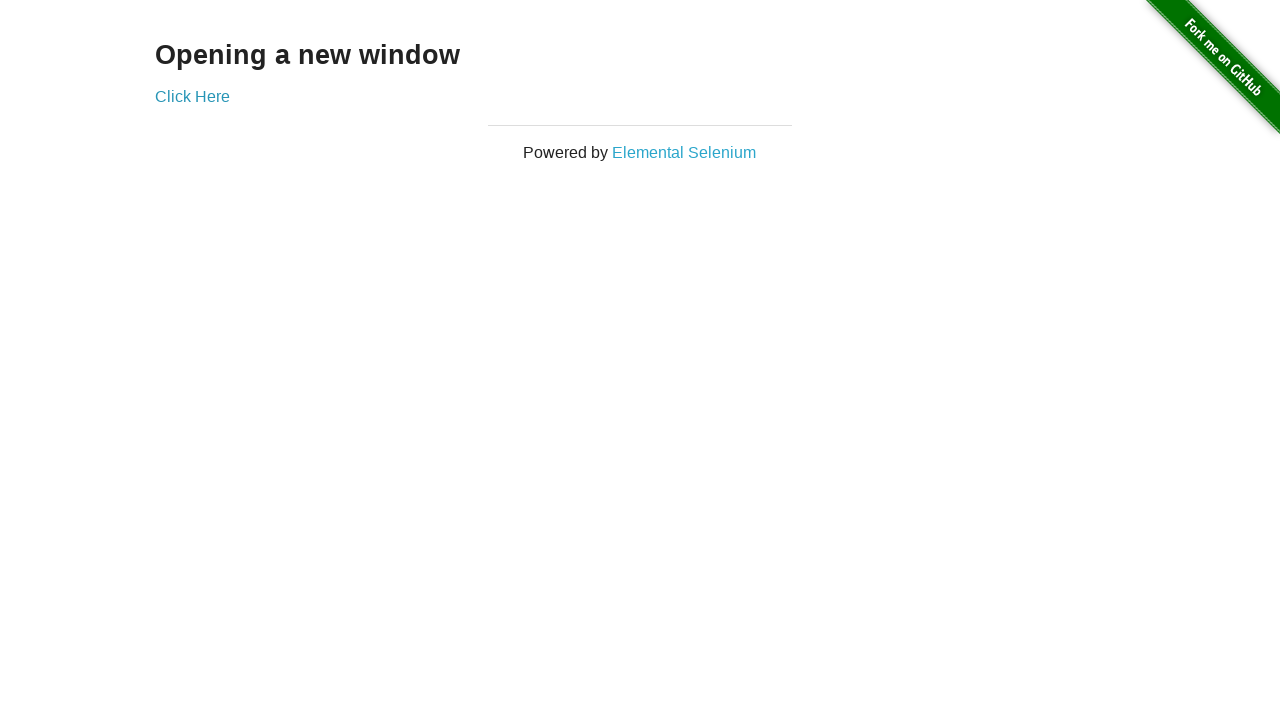